Tests checkbox functionality by clicking all checkboxes on the page

Starting URL: https://rahulshettyacademy.com/AutomationPractice/

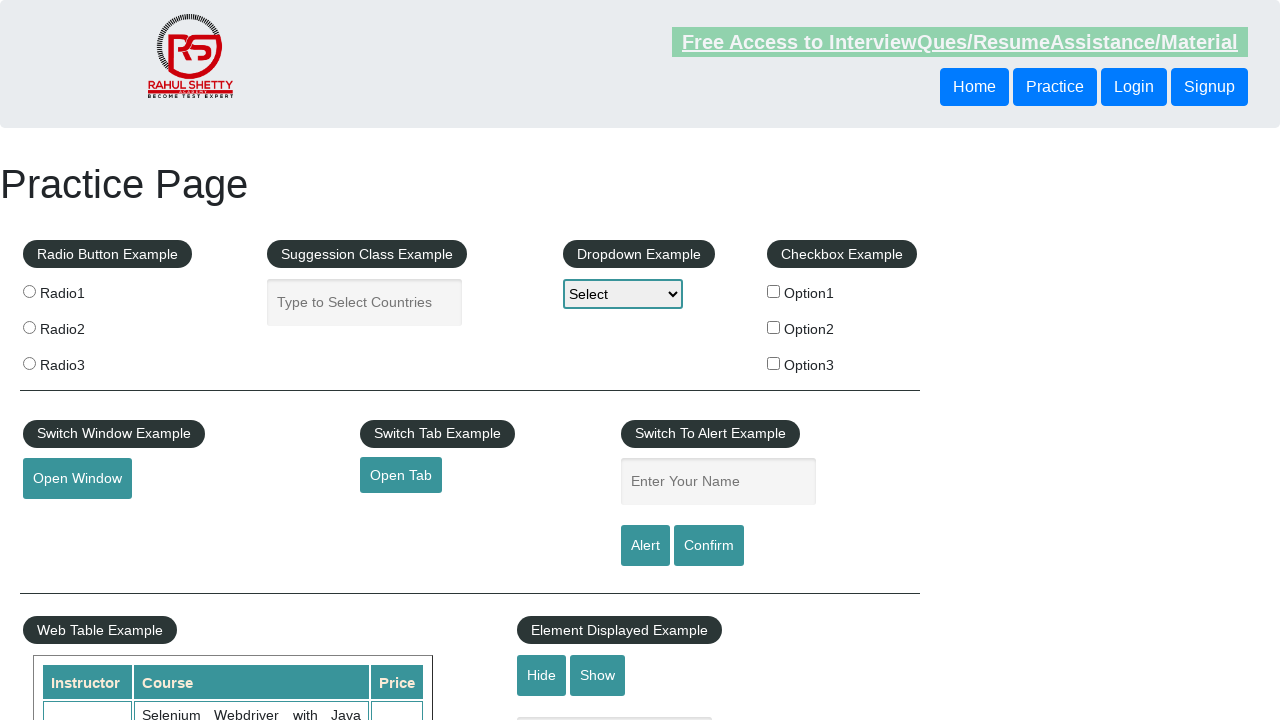

Navigated to AutomationPractice page
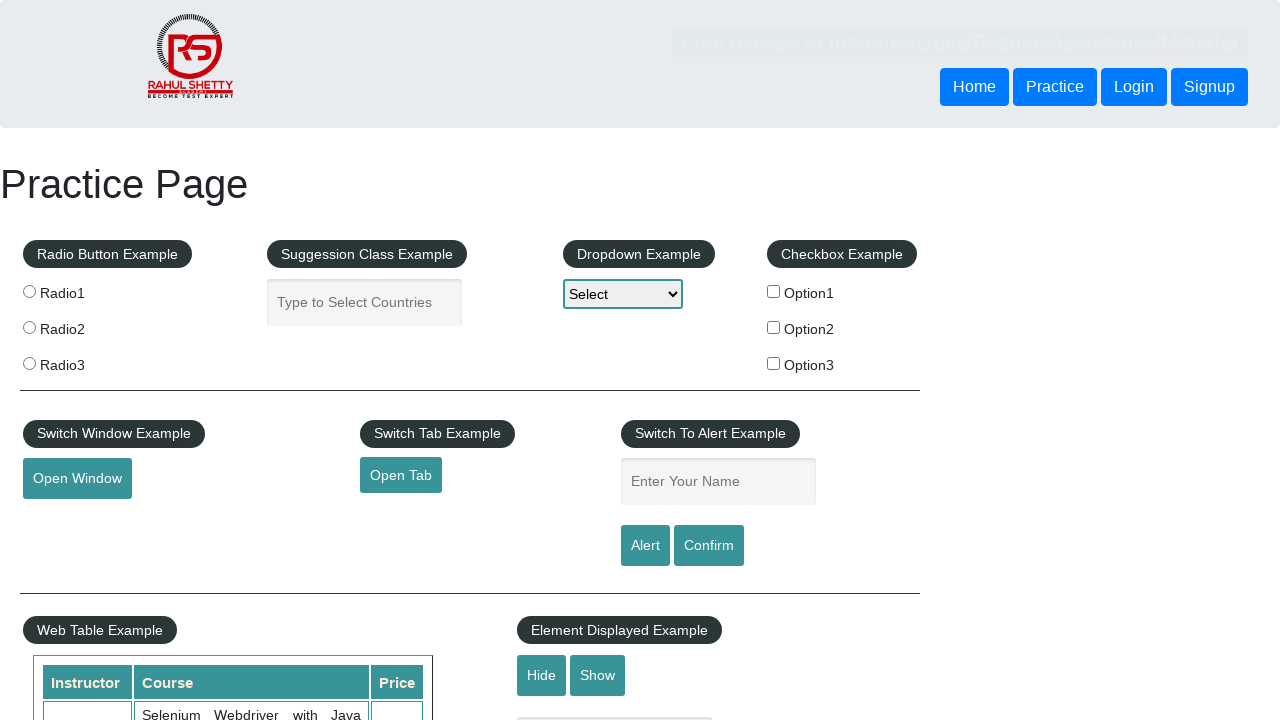

Located all checkboxes on the page
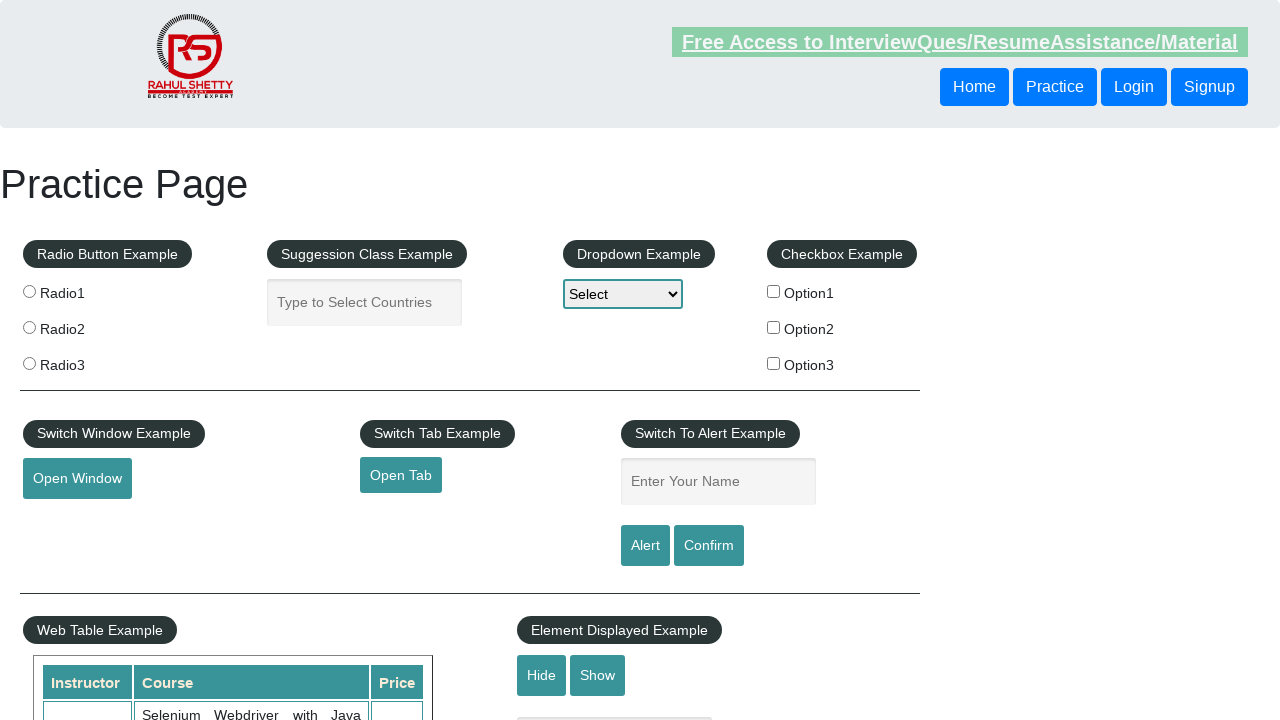

Found 3 checkboxes on the page
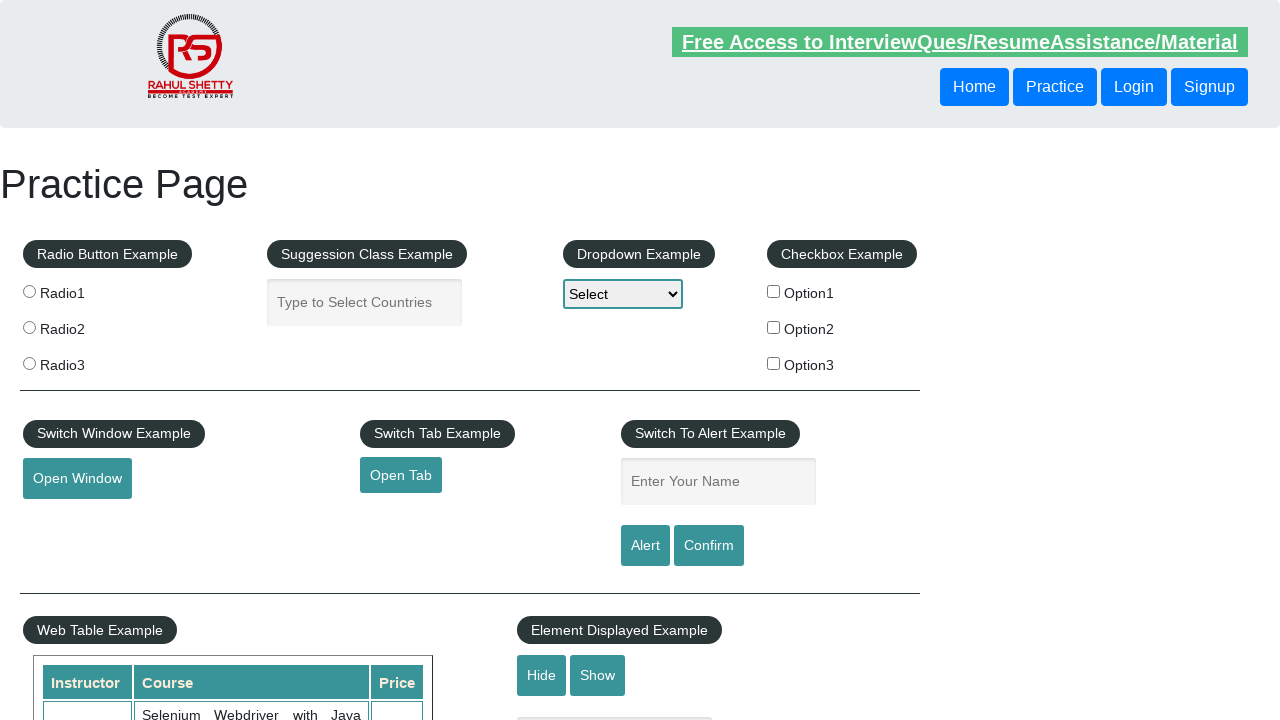

Clicked checkbox 1 of 3 at (774, 291) on input[type='checkbox'] >> nth=0
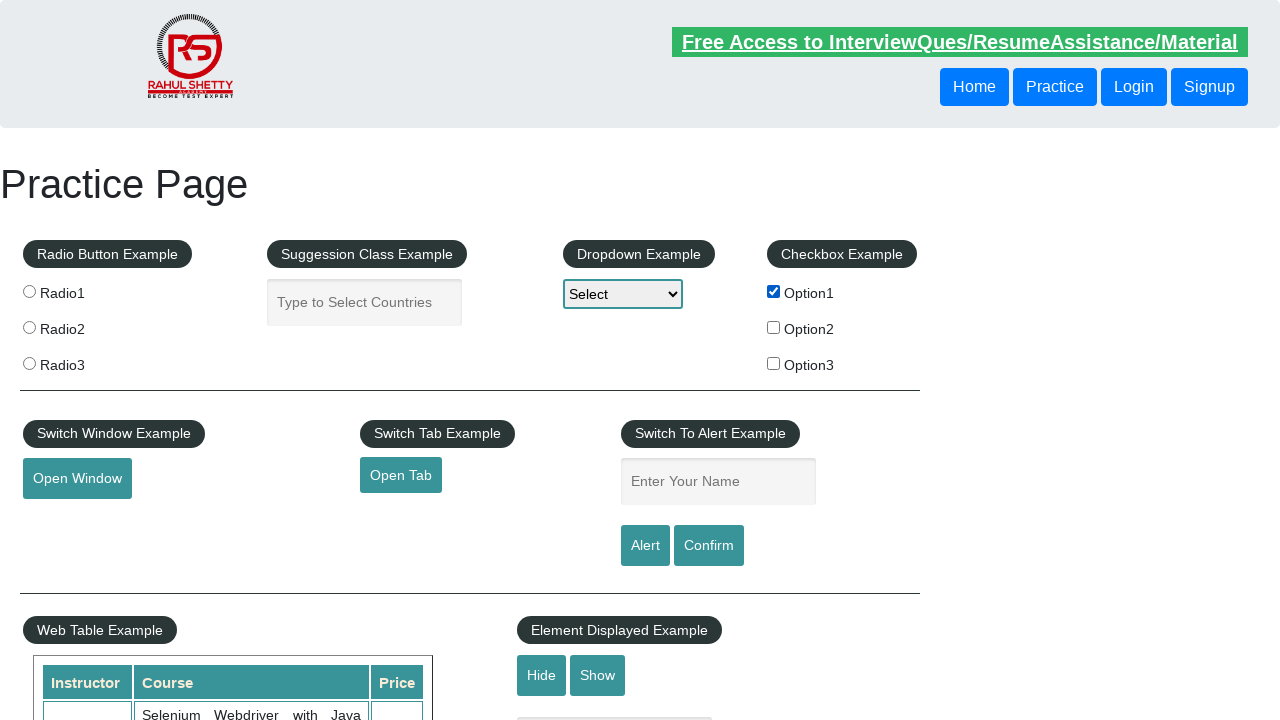

Clicked checkbox 2 of 3 at (774, 327) on input[type='checkbox'] >> nth=1
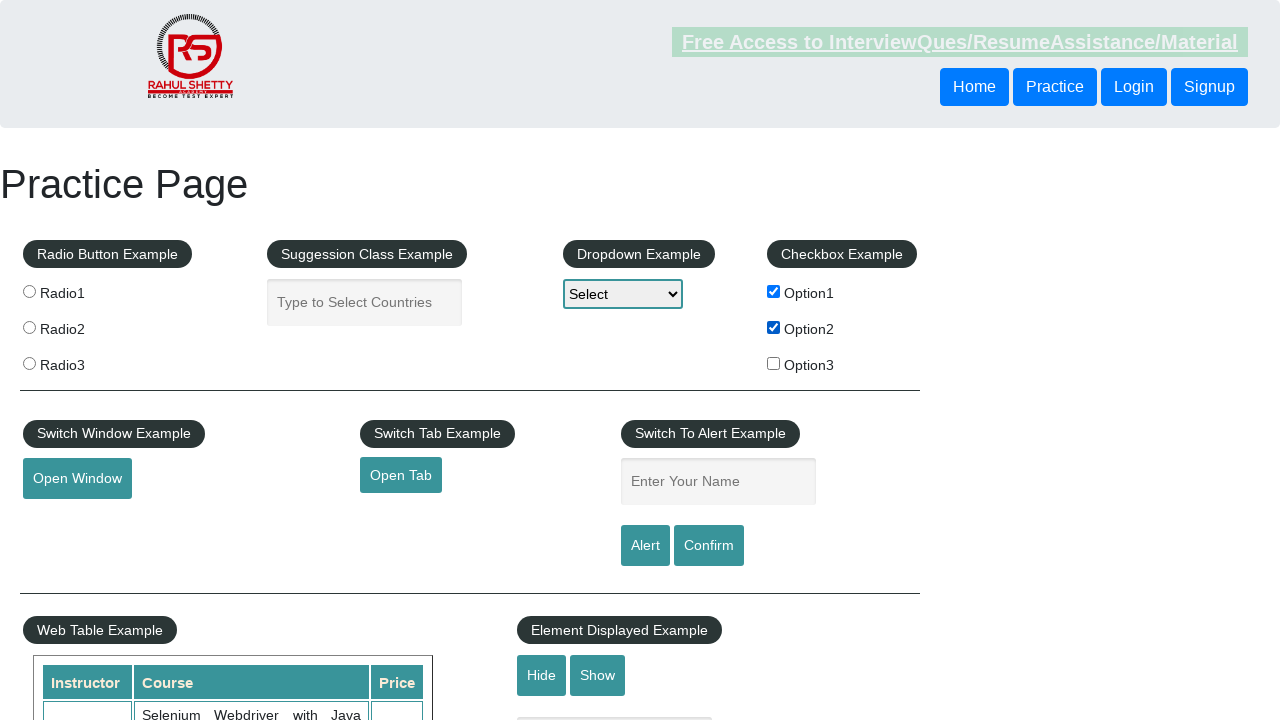

Clicked checkbox 3 of 3 at (774, 363) on input[type='checkbox'] >> nth=2
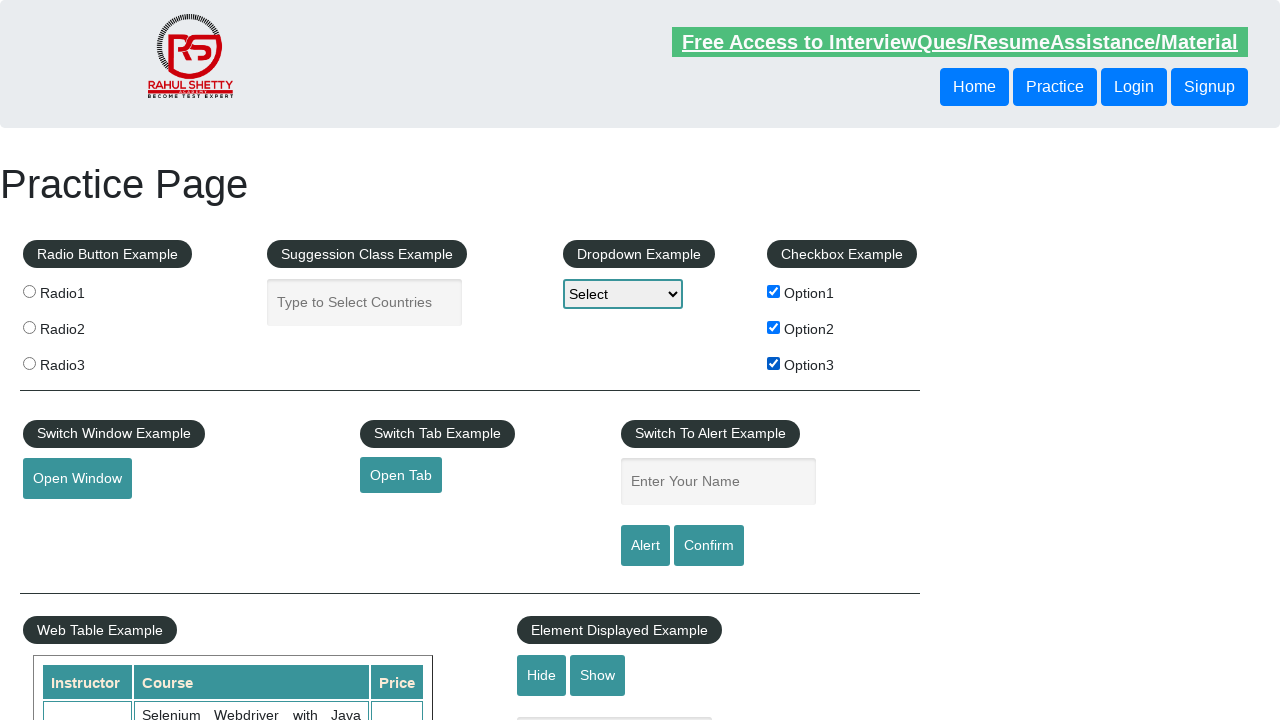

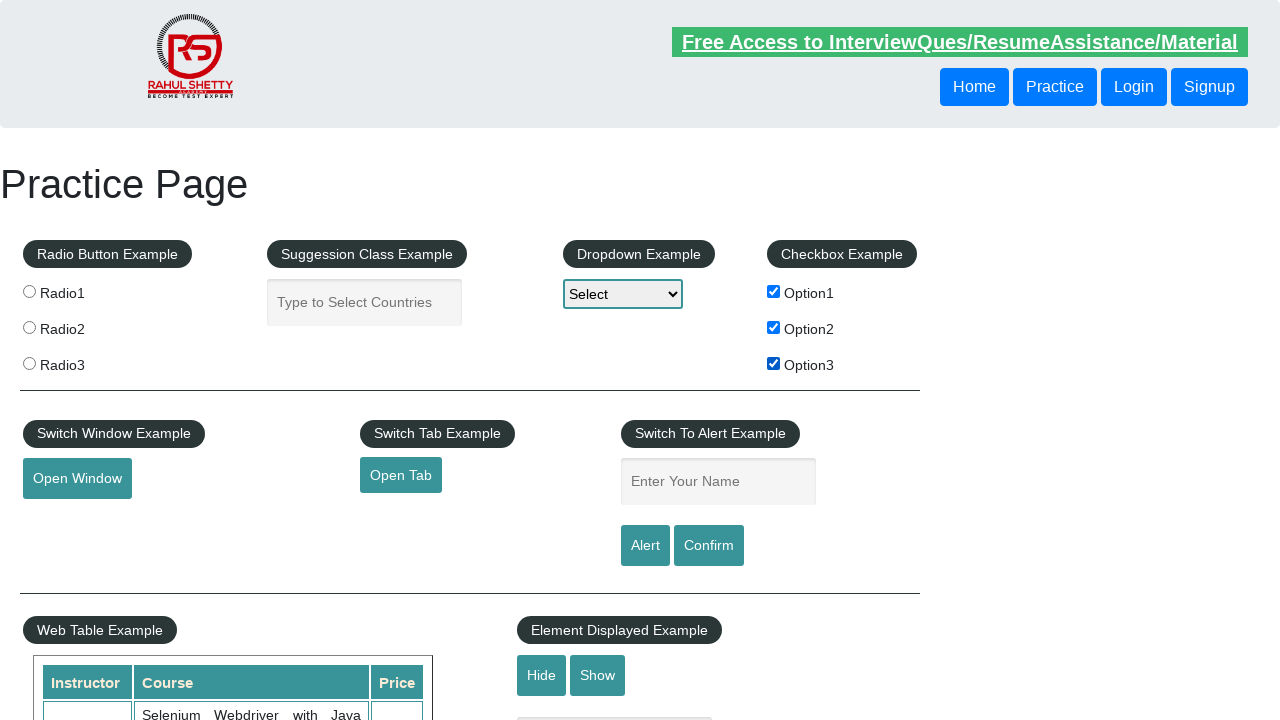